Verifies that a submit button exists and is displayed on the QA practice page

Starting URL: https://www.qa-practice.com/elements/button/simple

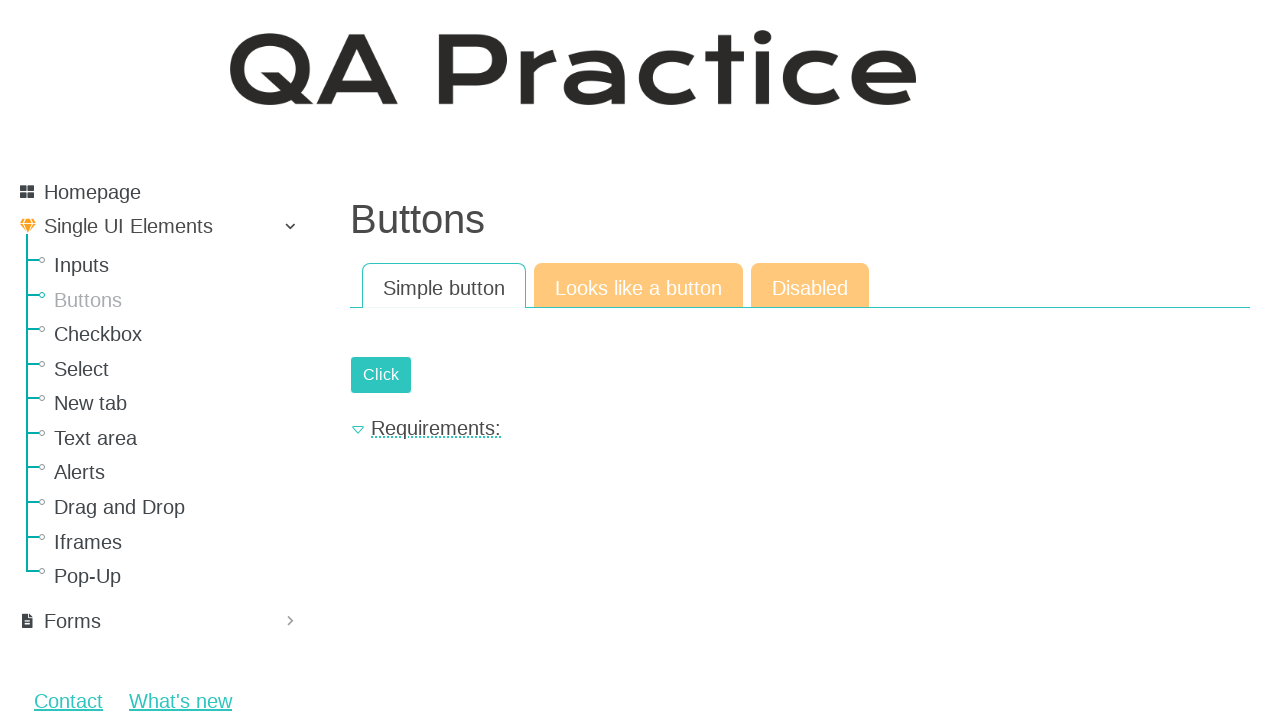

Navigated to QA practice page with simple button element
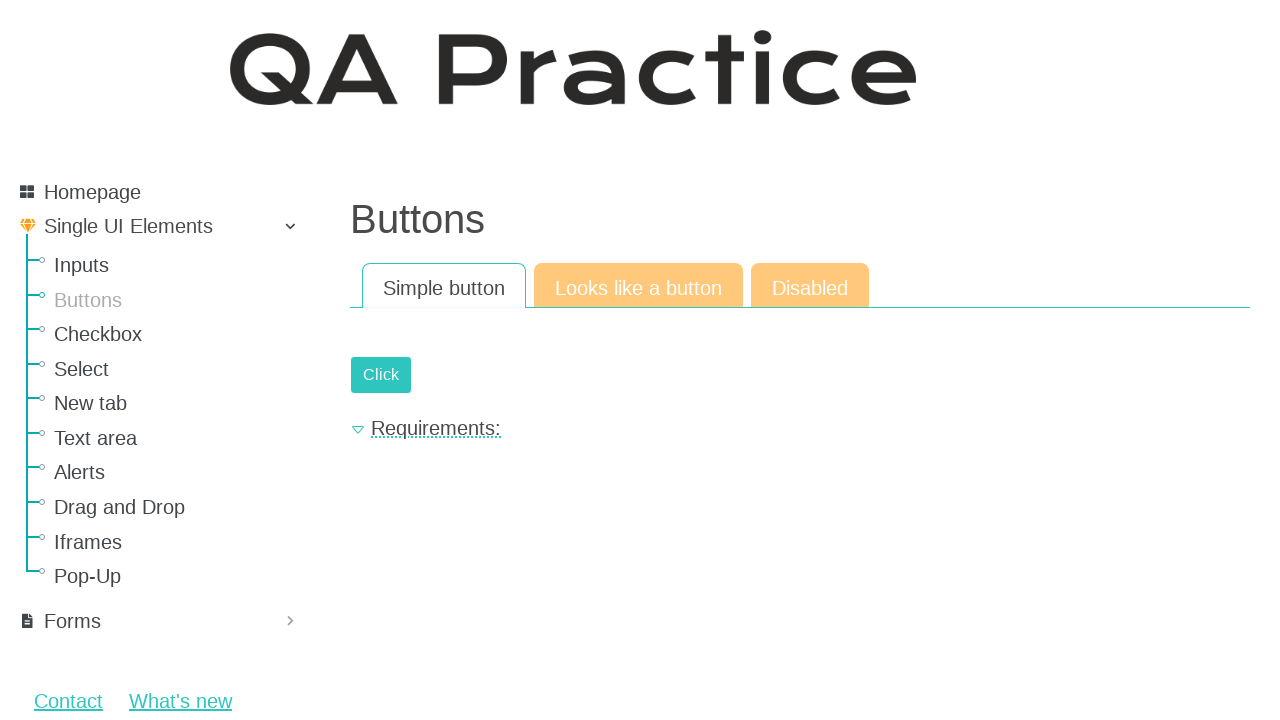

Submit button is visible and exists on the page
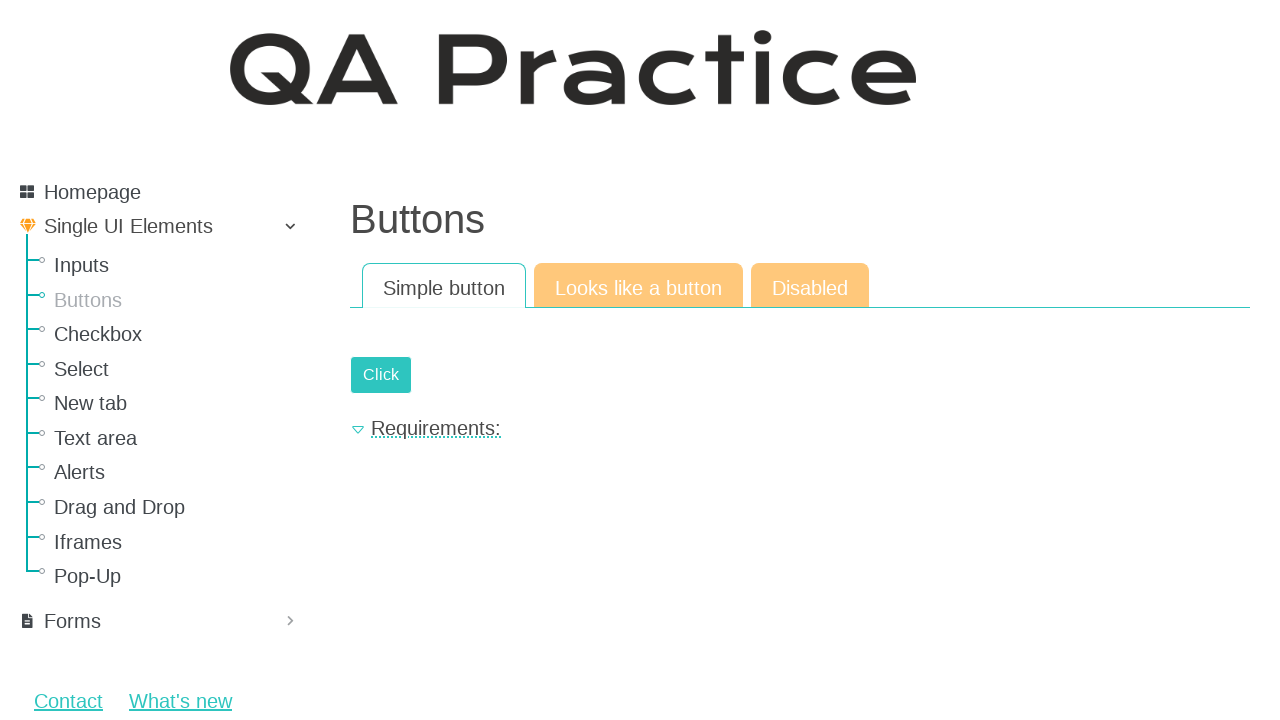

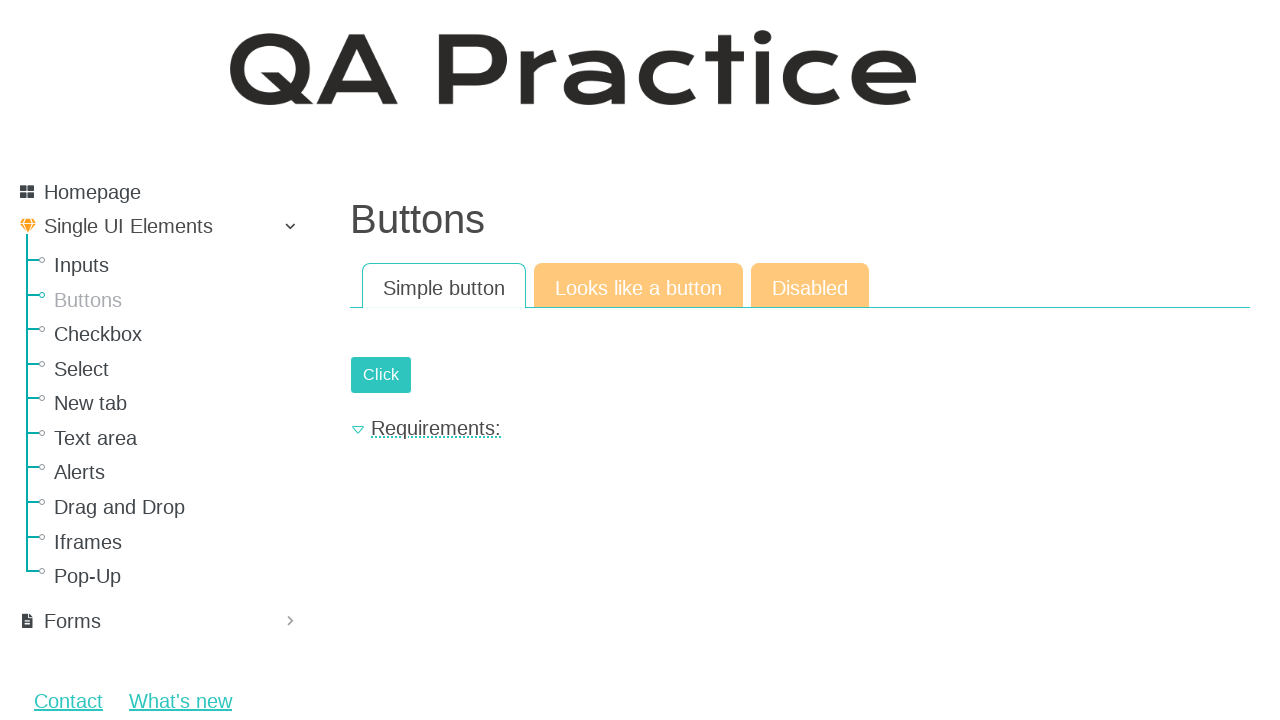